Navigates to GitHub homepage and verifies the page loads by checking the page title

Starting URL: https://github.com

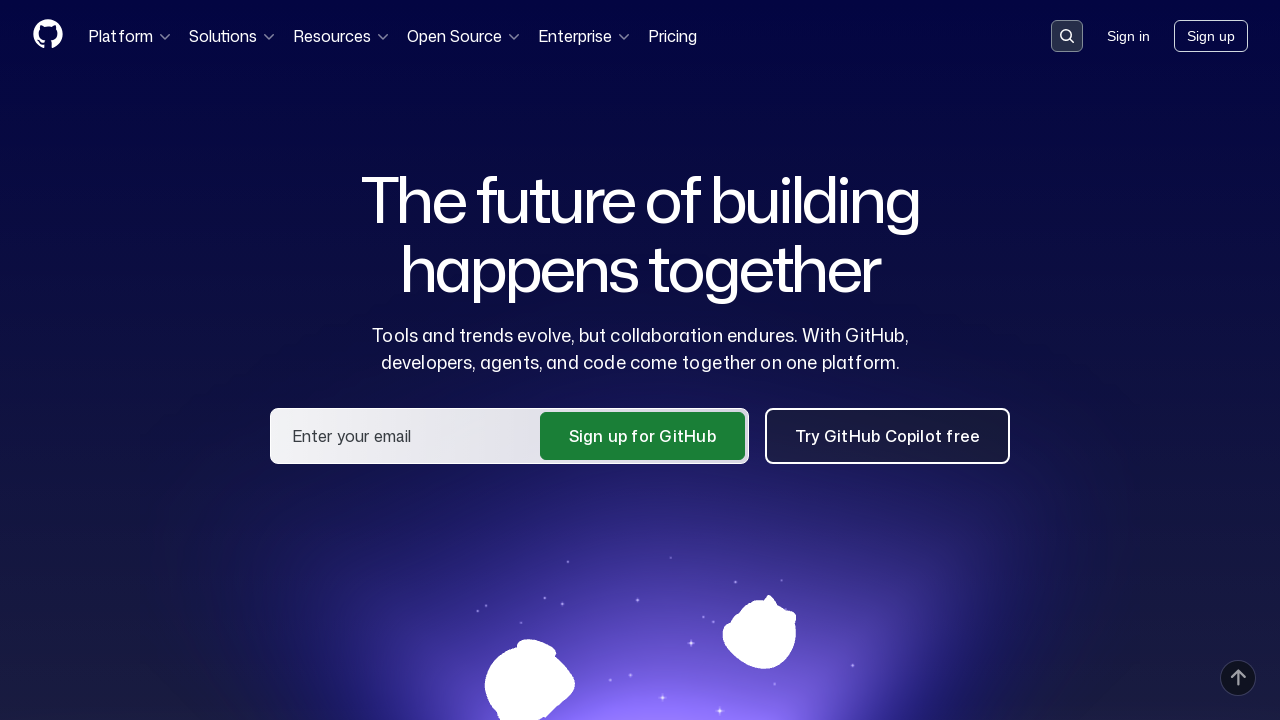

Navigated to GitHub homepage
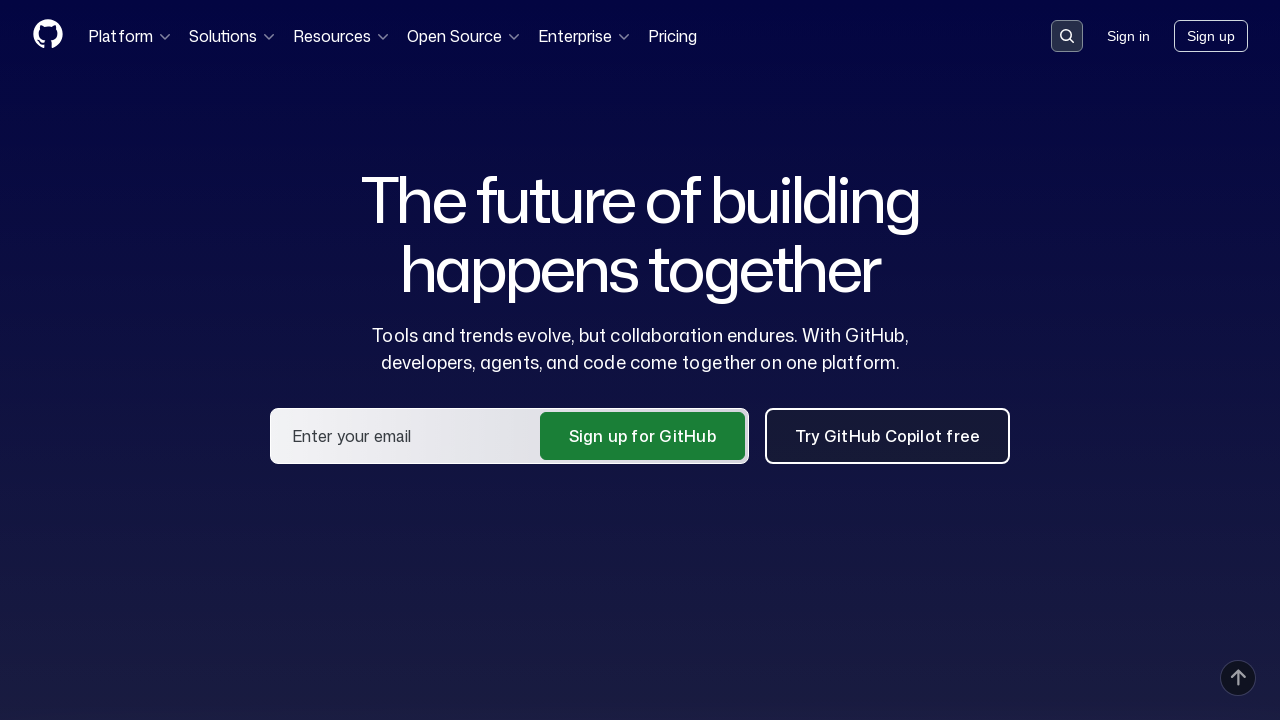

Page reached domcontentloaded state
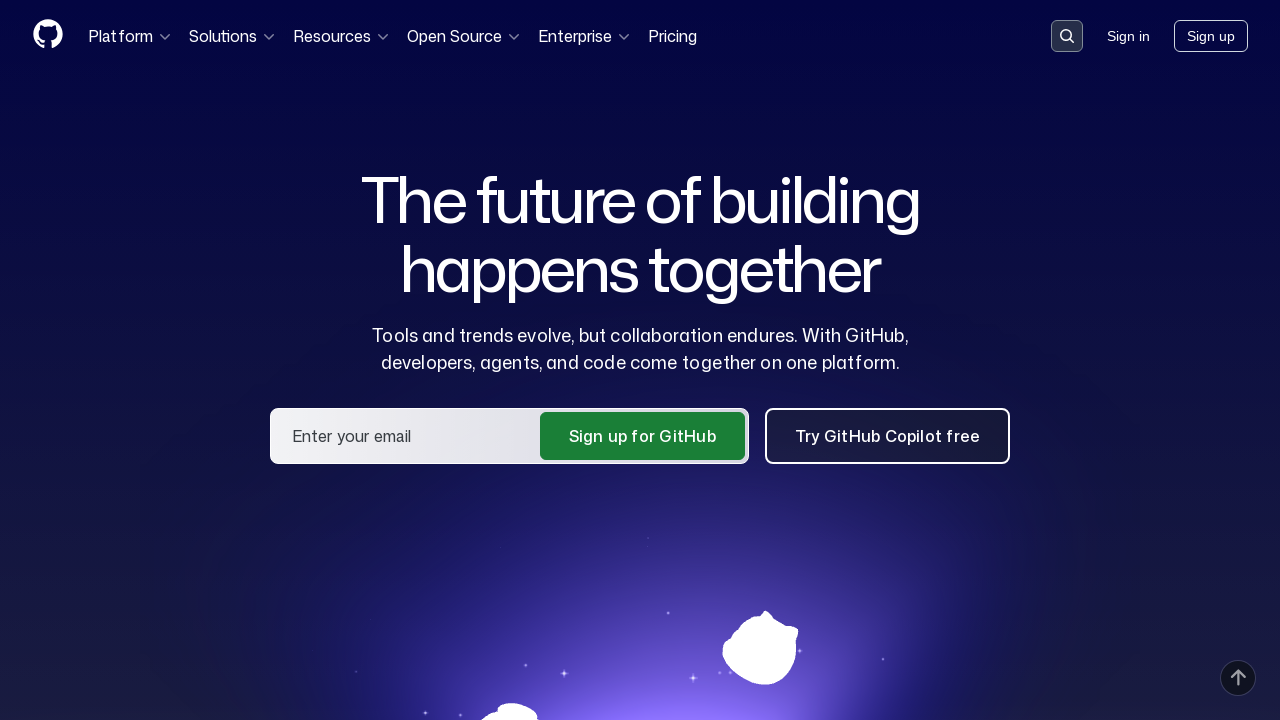

Retrieved page title: GitHub · Change is constant. GitHub keeps you ahead. · GitHub
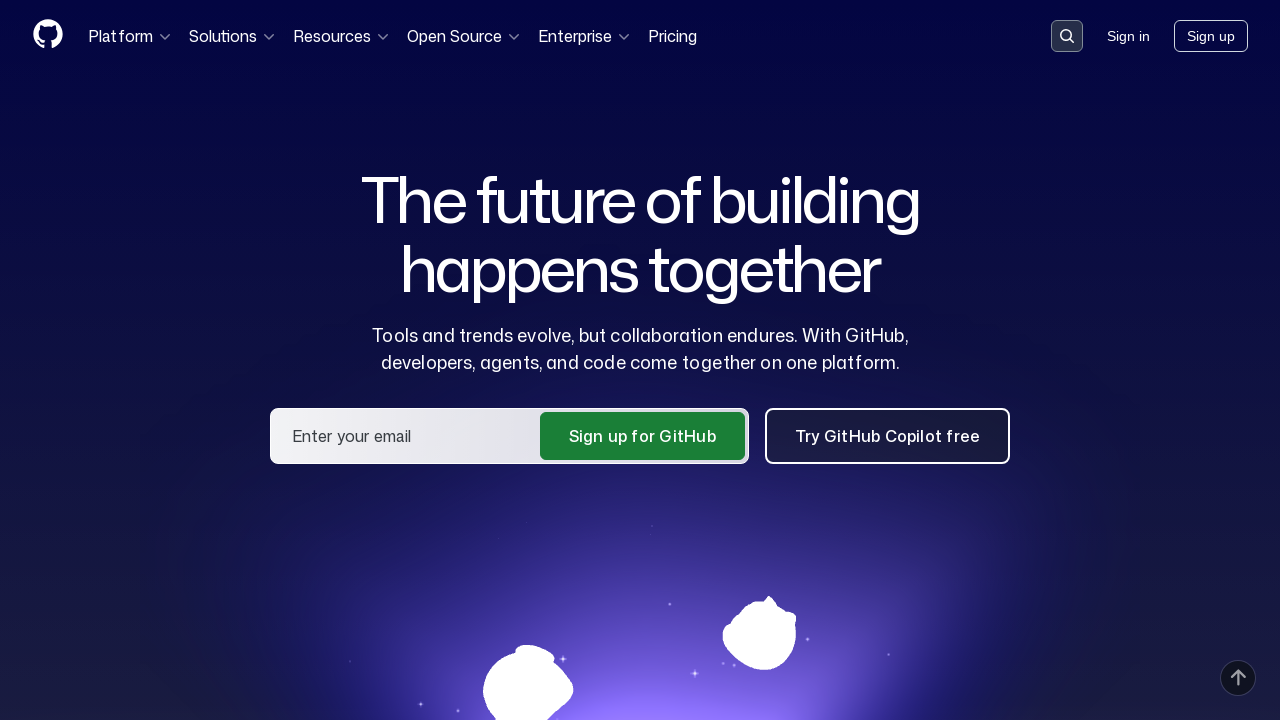

Verified page title contains 'GitHub'
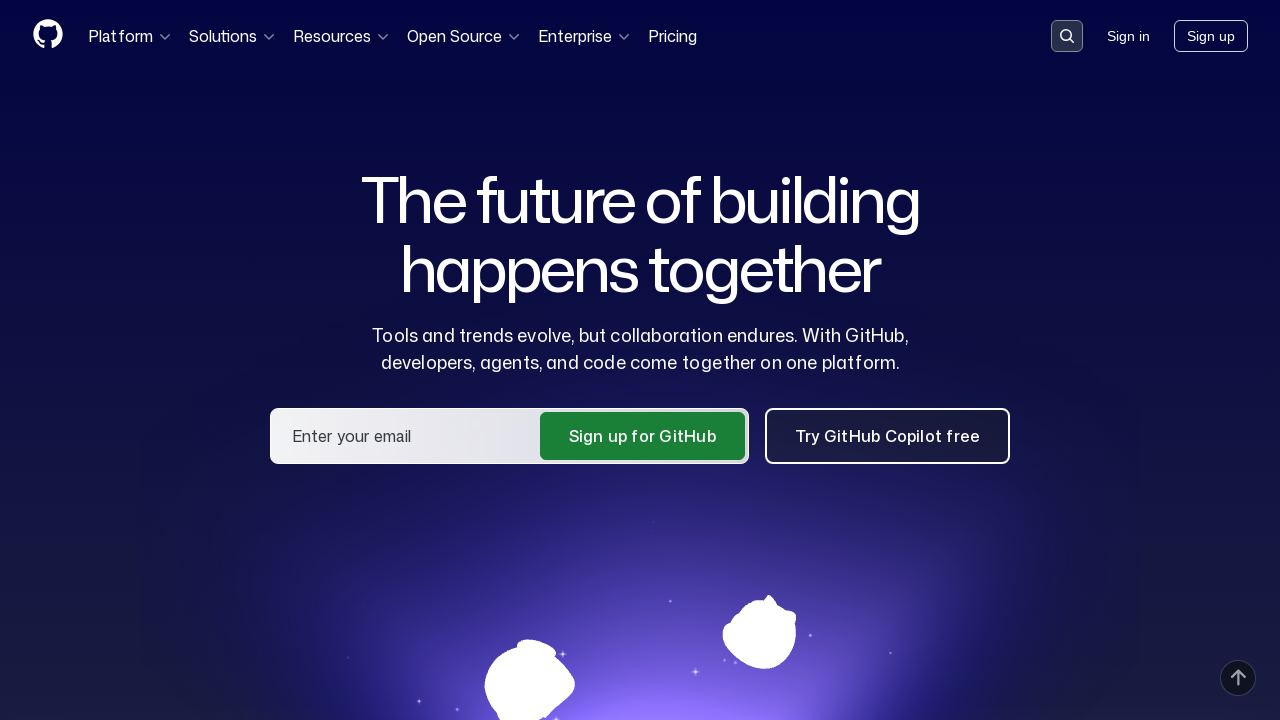

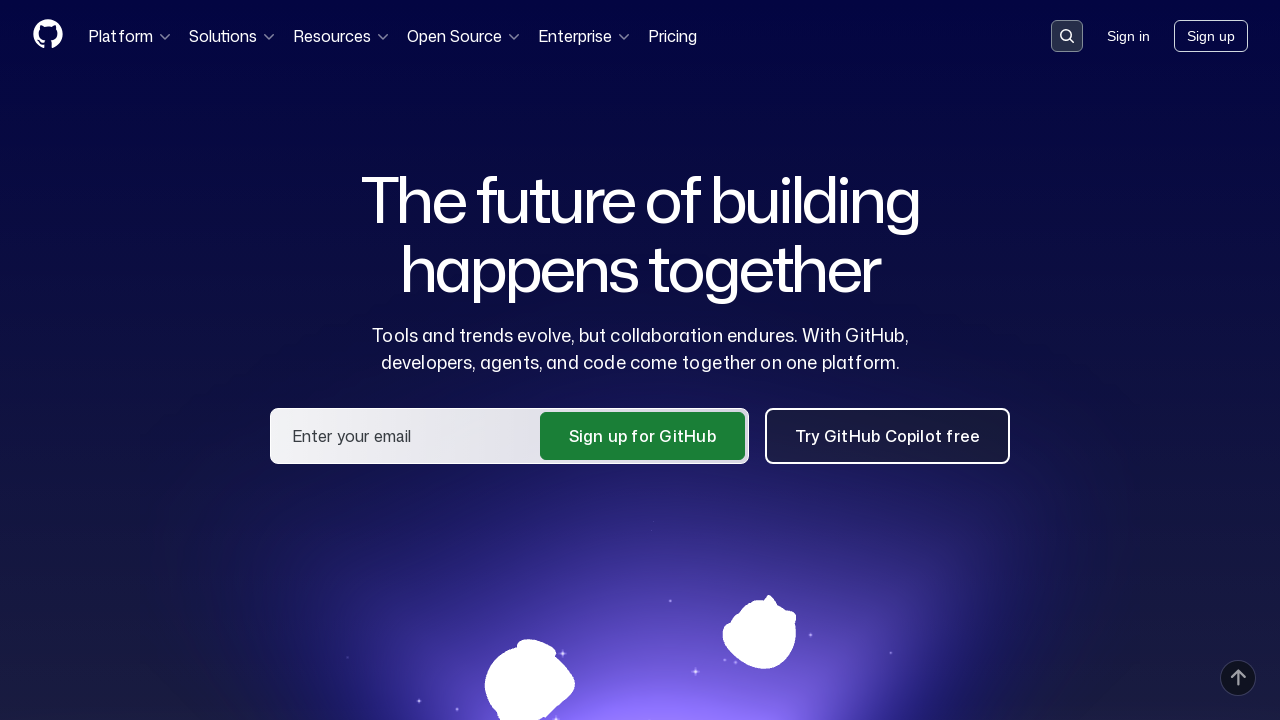